Tests element attributes functionality by locating paragraphs with custom attributes and clicking a button that dynamically modifies element attributes

Starting URL: https://testpages.herokuapp.com/styled/attributes-test.html

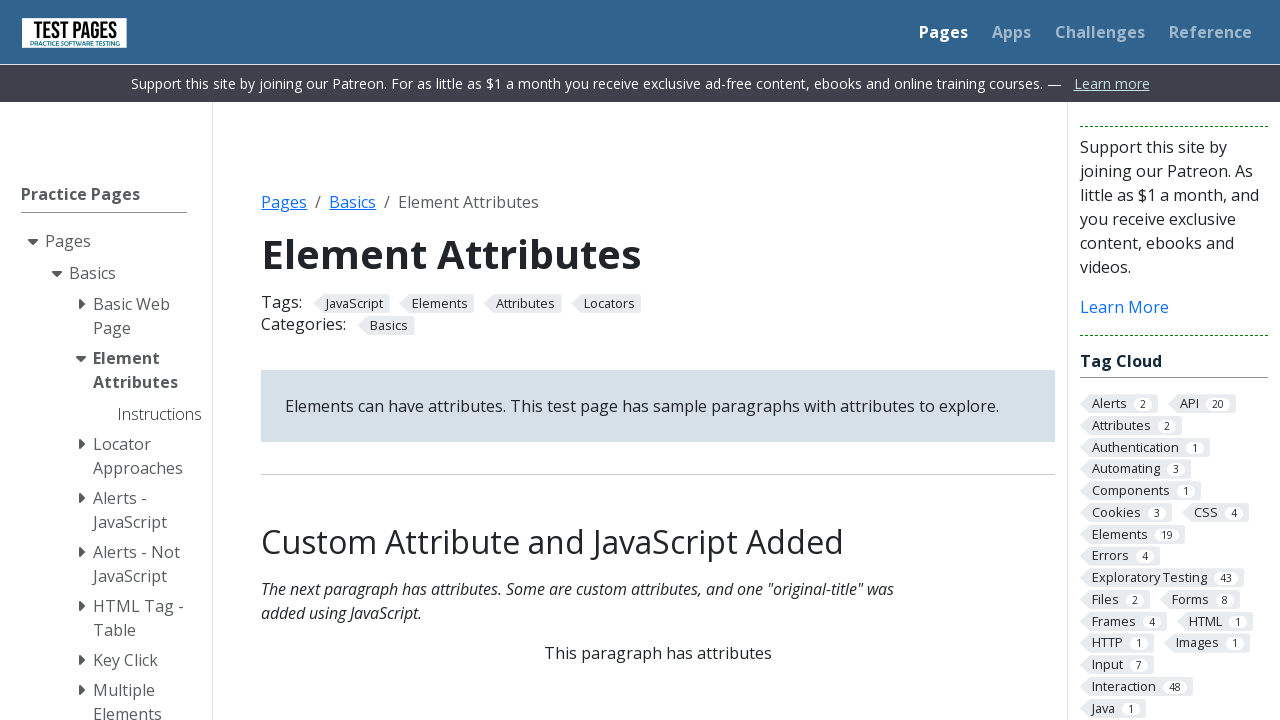

Waited for paragraph with custom attributes to be visible
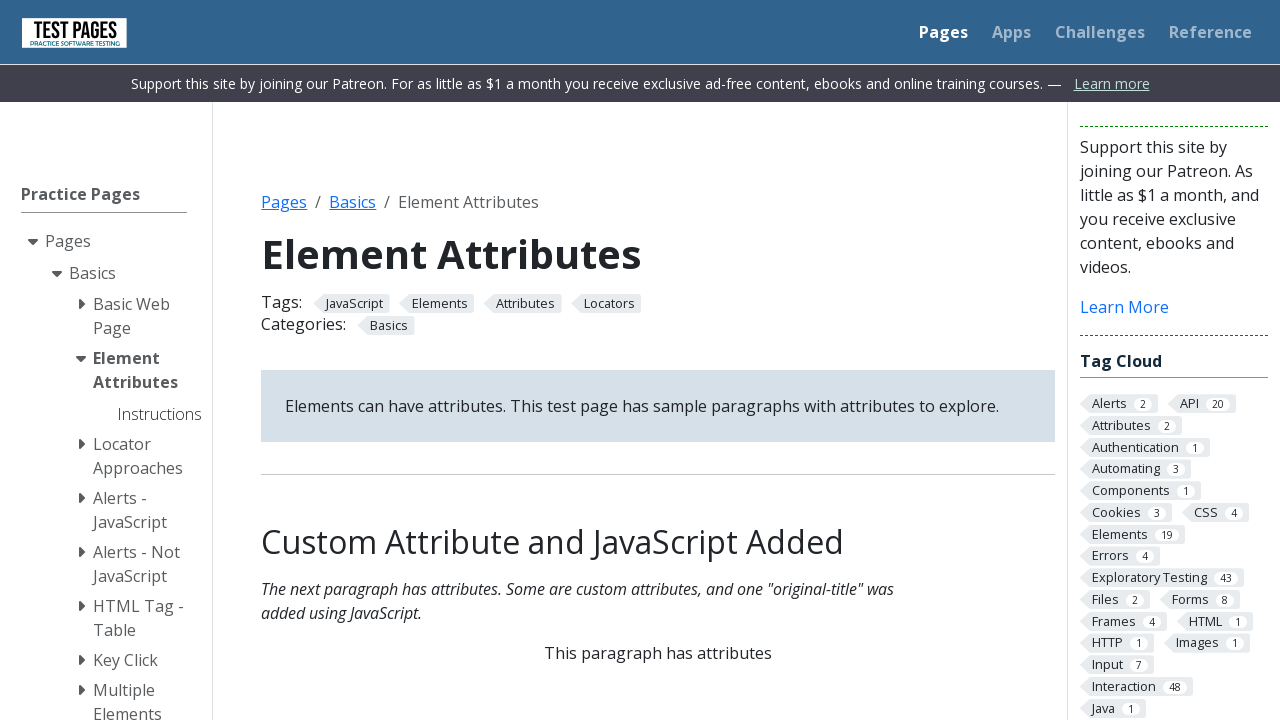

Located dynamic attributes paragraph element
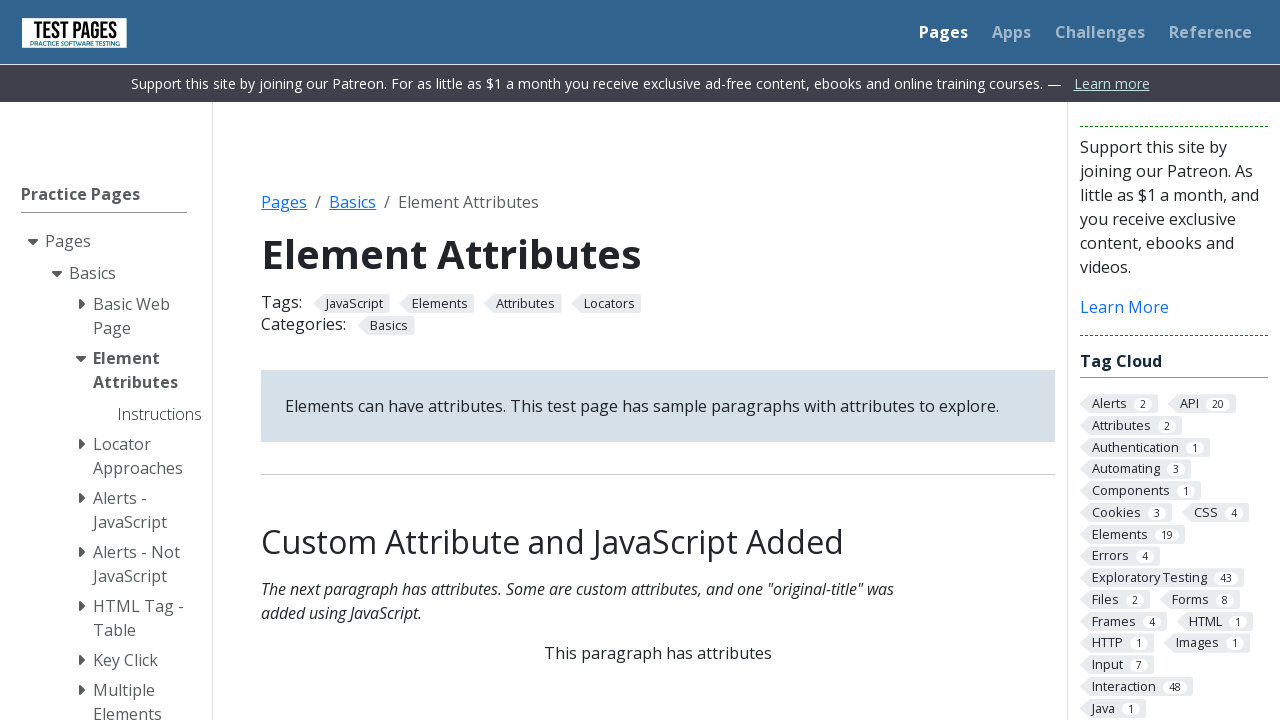

Dynamic attributes paragraph is ready
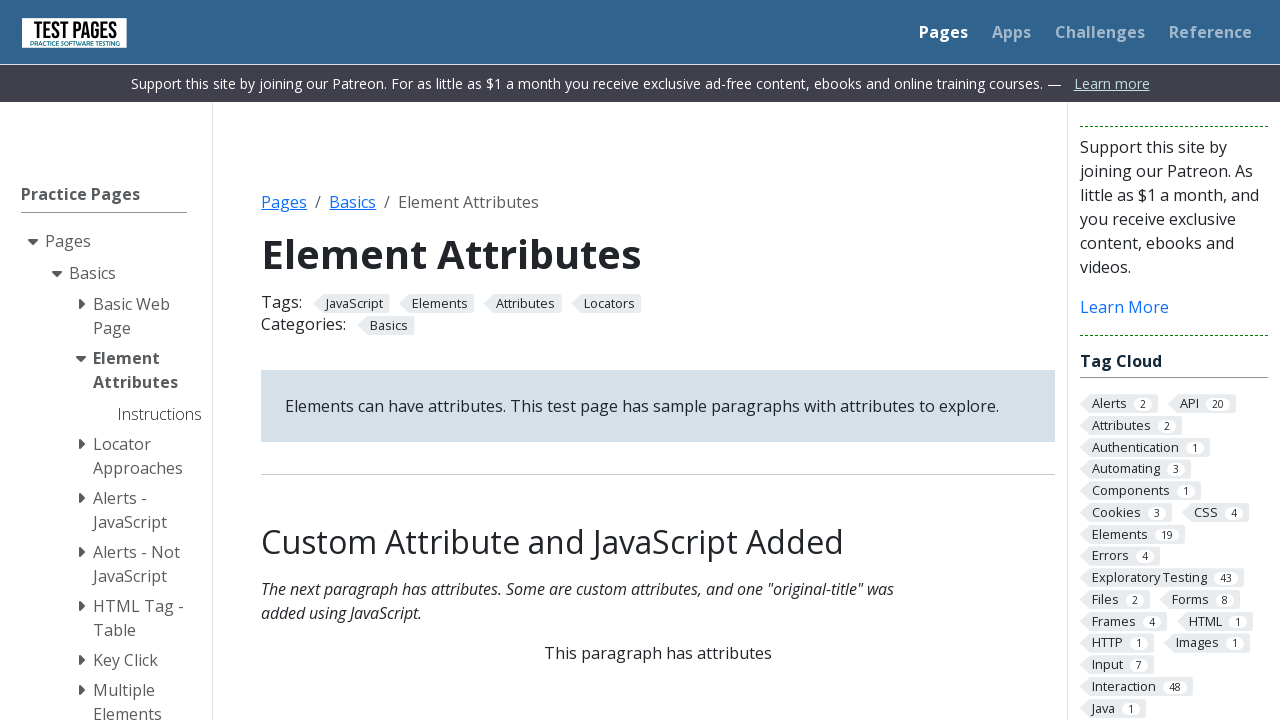

Clicked button to set new attribute (first click) at (658, 360) on xpath=//div[@class='centered']//button[@onclick='setNewAttrib()']
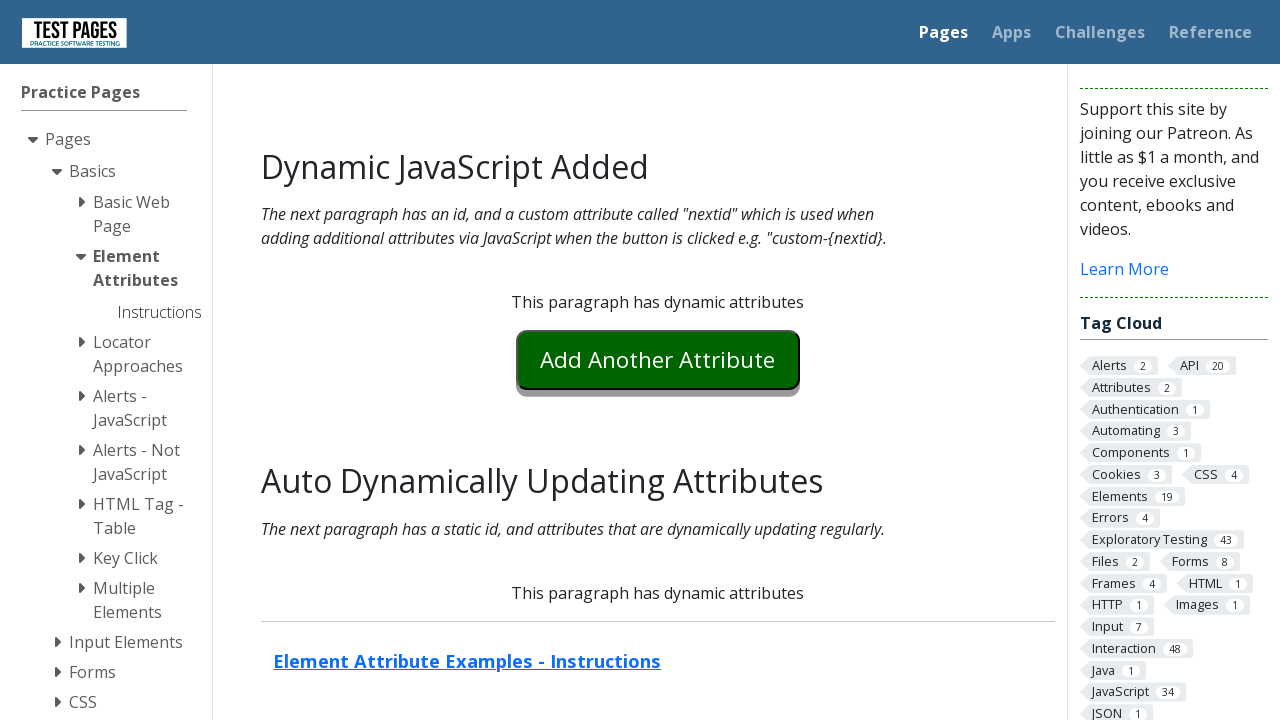

Clicked button to set new attribute (second click) at (658, 360) on xpath=//div[@class='centered']//button[@onclick='setNewAttrib()']
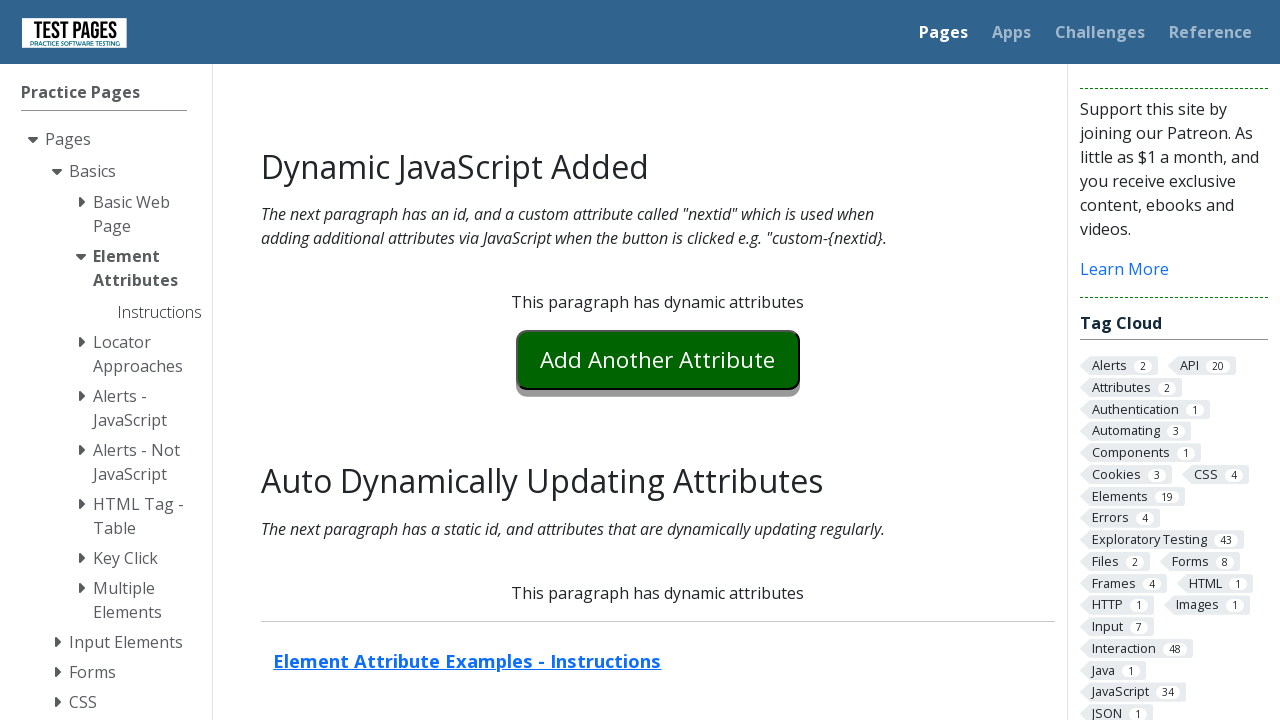

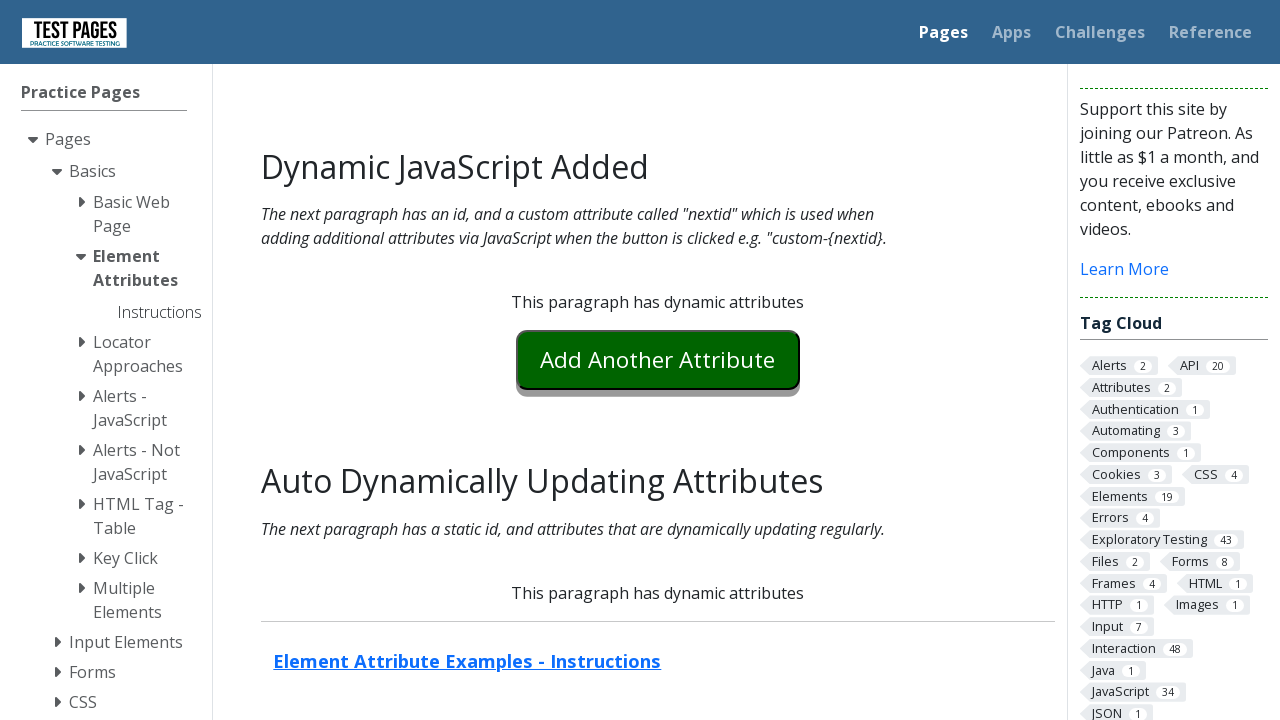